Tests Tic-Tac-Toe game functionality by entering a player name, starting a game, making a move, and verifying the move is placed on the board

Starting URL: https://titanic.ecci.ucr.ac.cr/~eb98755/Tic-Tac-Toe/

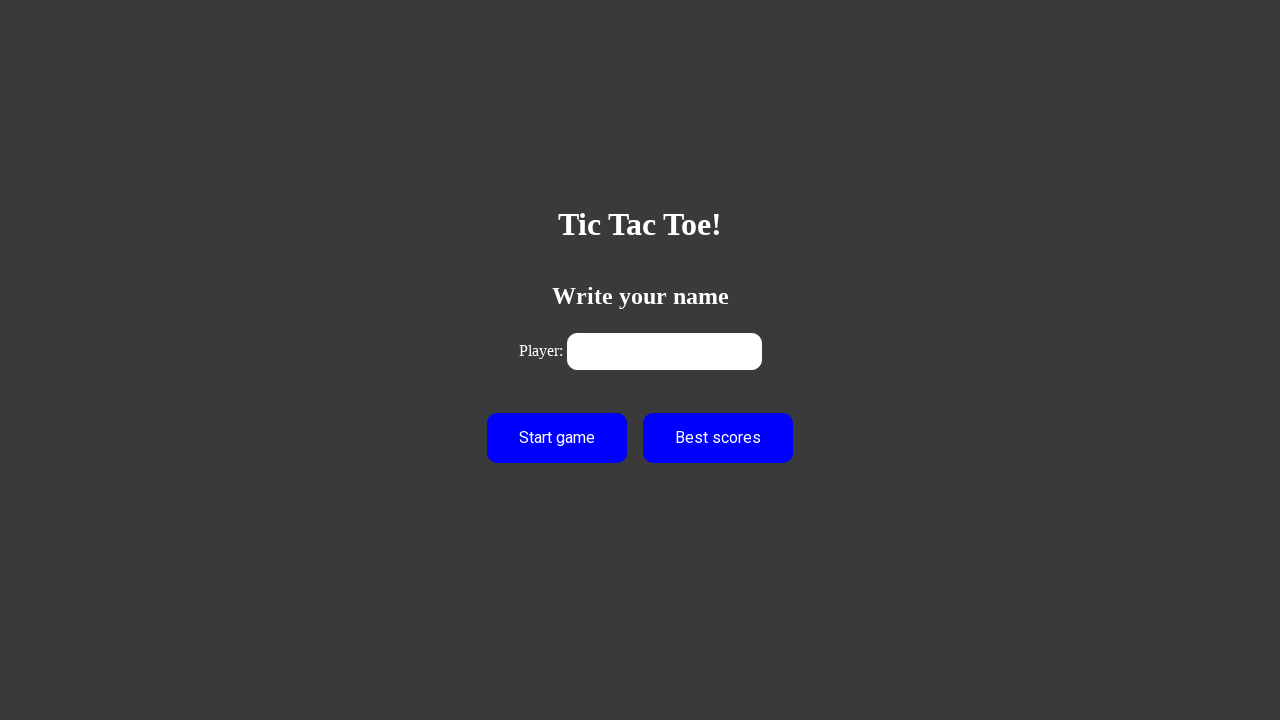

Entered player name 'Test' on input[name='player']
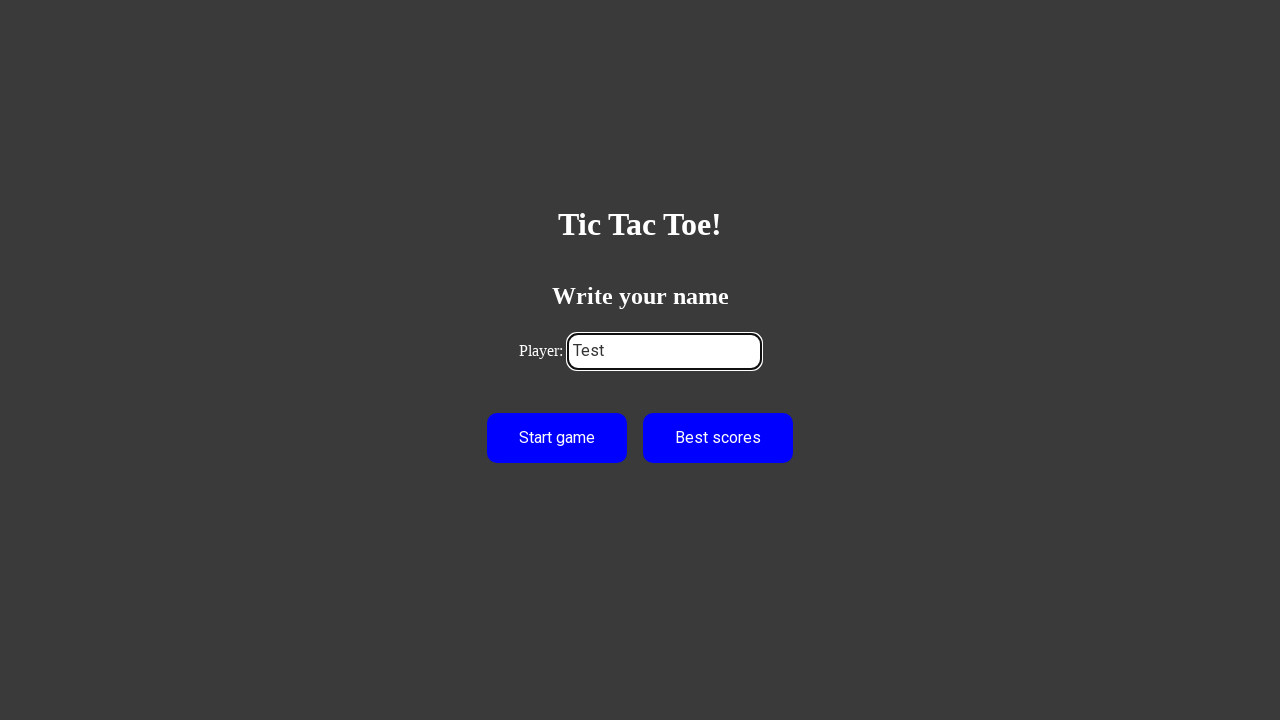

Clicked button to start the game at (557, 438) on xpath=//*[@id='btn']/form[1]/button
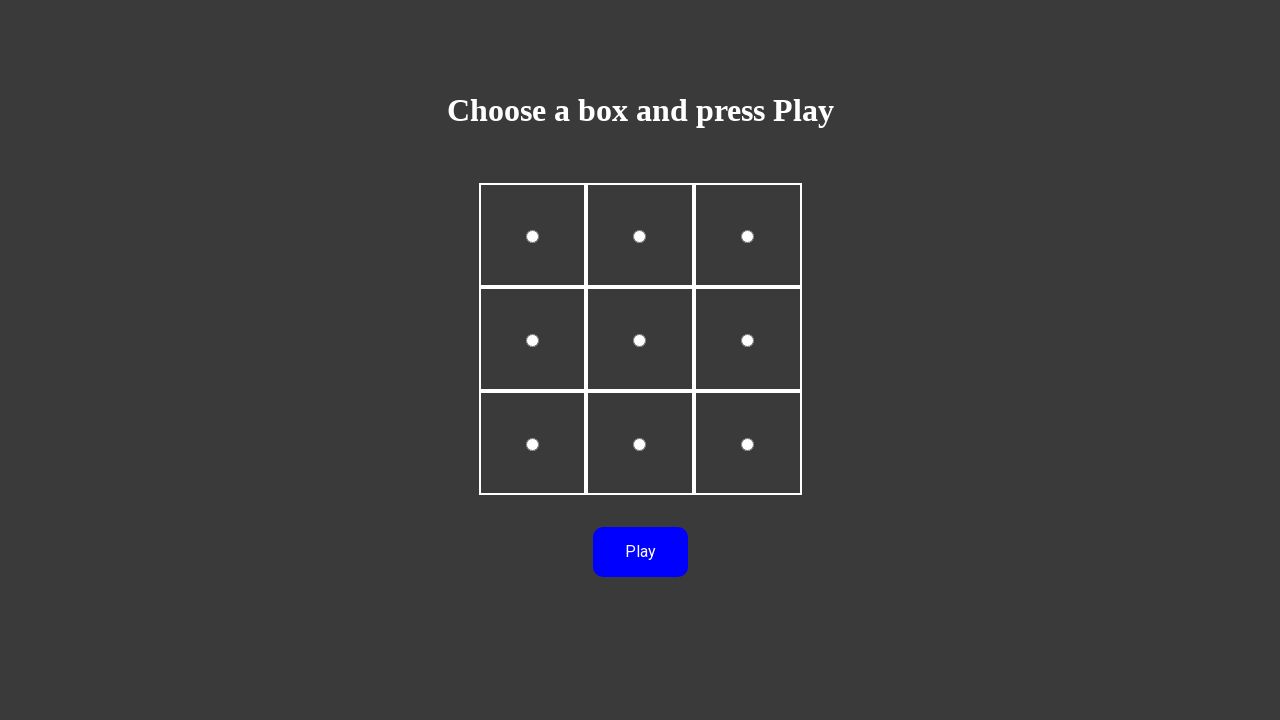

Clicked a cell to make a move at (532, 237) on input[name='cell']
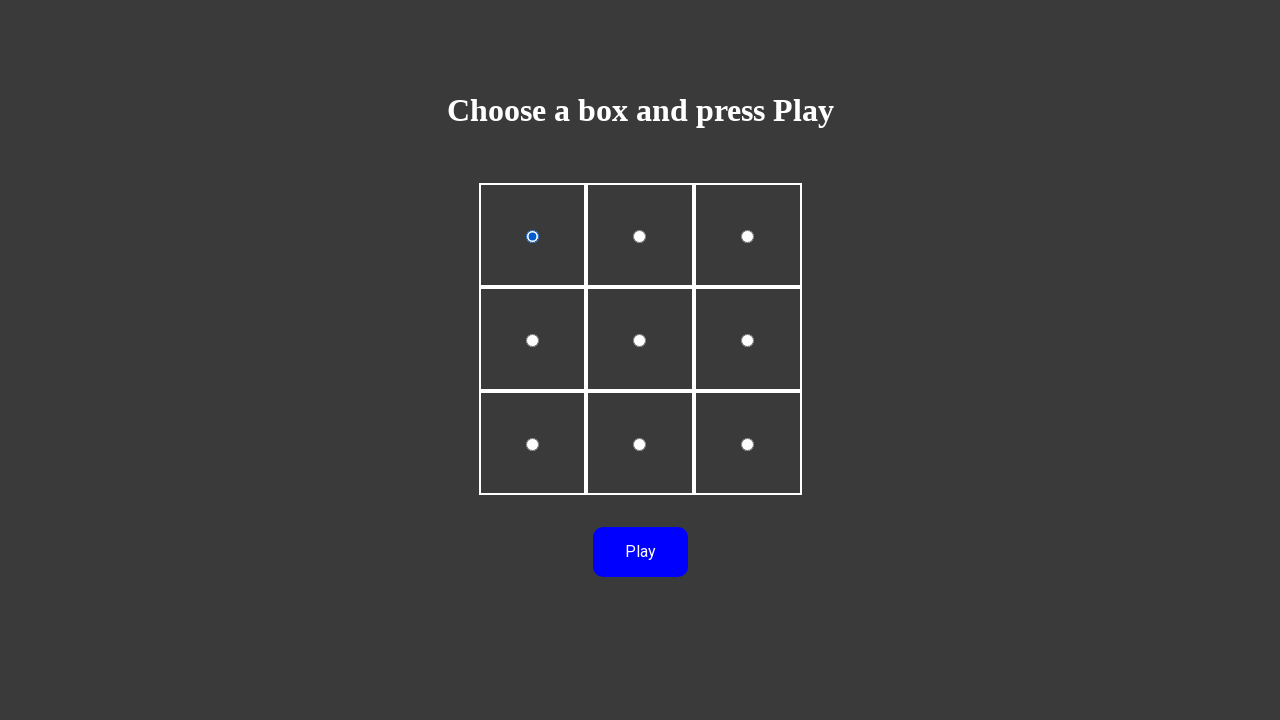

Clicked button to confirm the move at (640, 552) on xpath=//*[@id='btn']/button
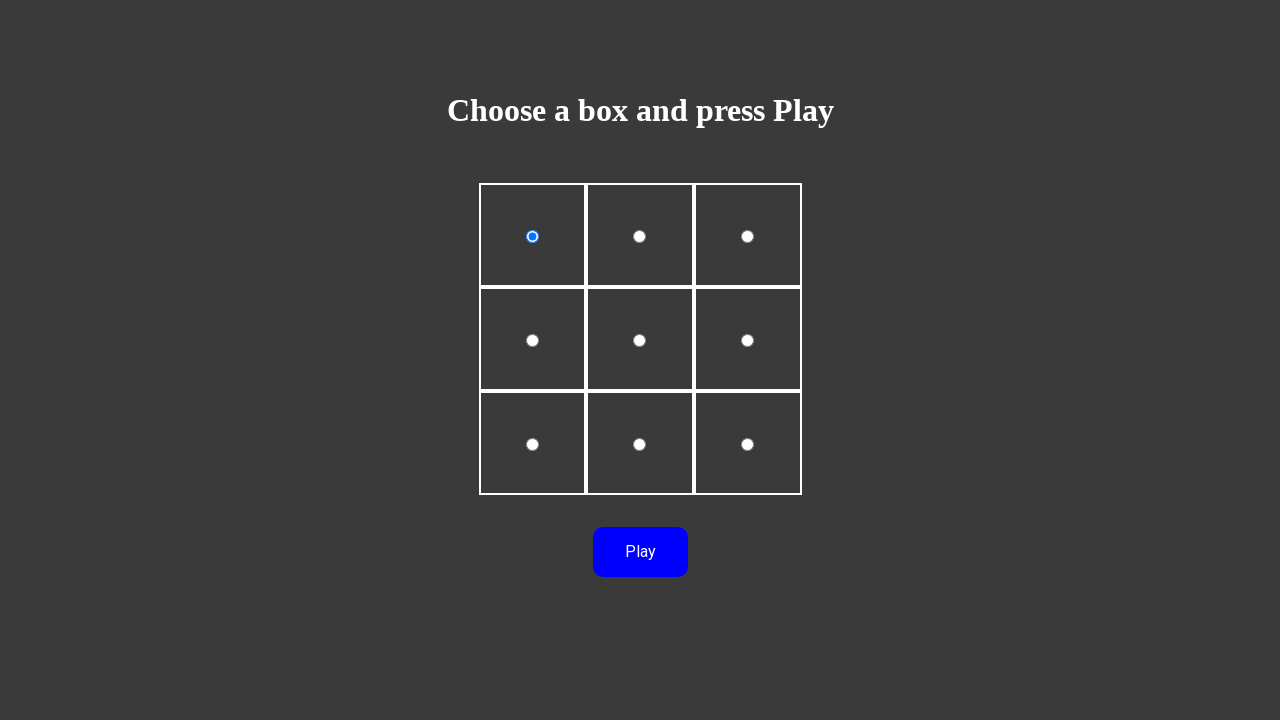

Verified move is placed on the board at position 0 0
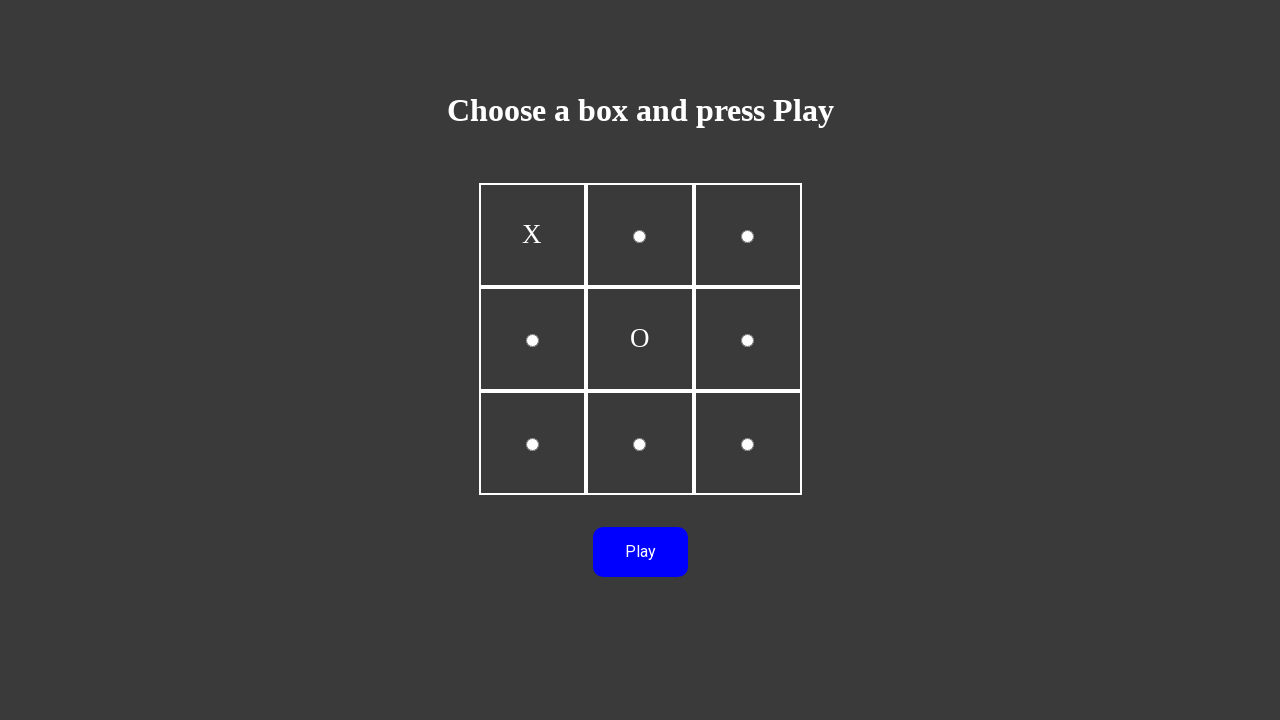

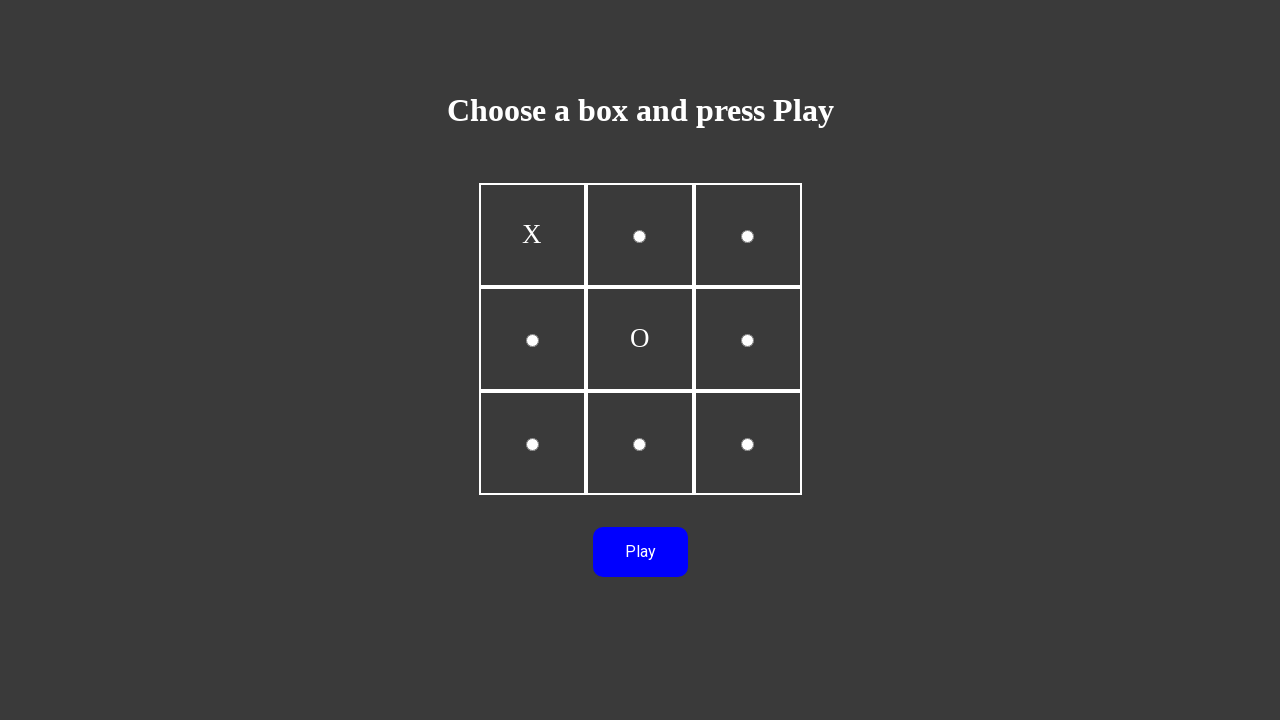